Tests add-to-cart functionality by navigating to a grocery shopping site, finding specific products (Carrot, Brocolli, Cucumber, Potato), and adding them to the cart

Starting URL: https://rahulshettyacademy.com/seleniumPractise

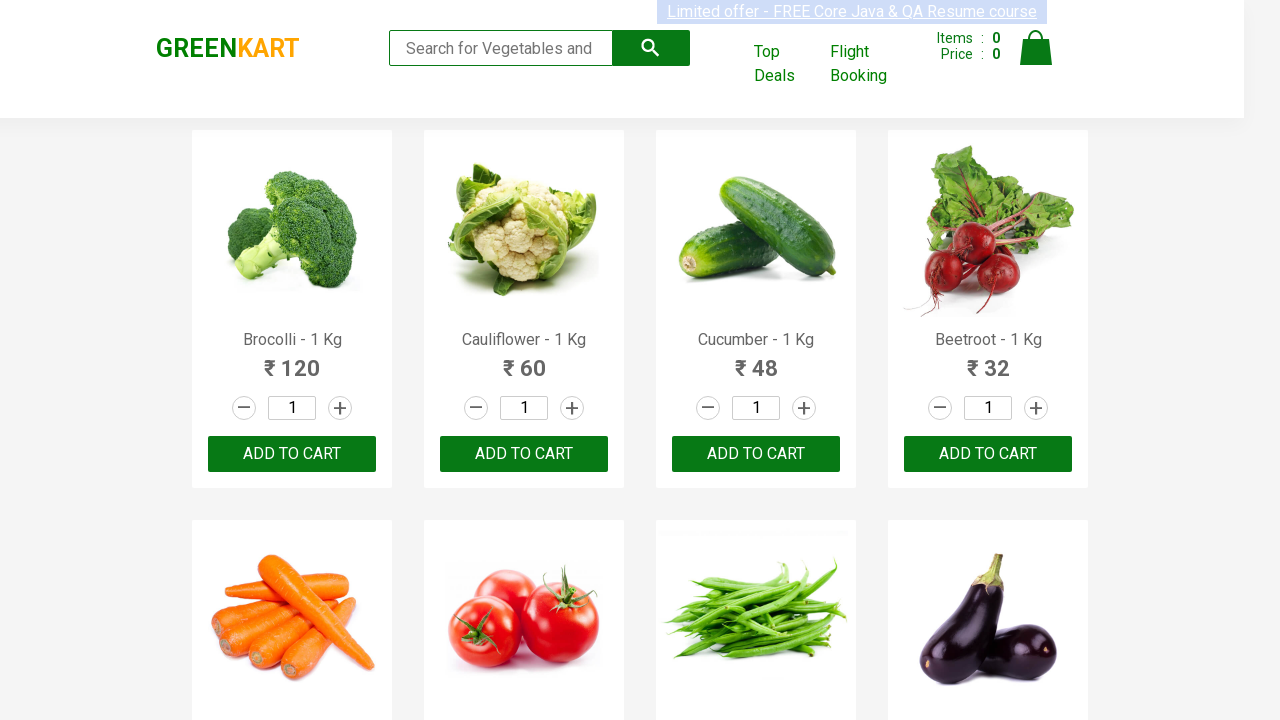

Waited for product elements to load
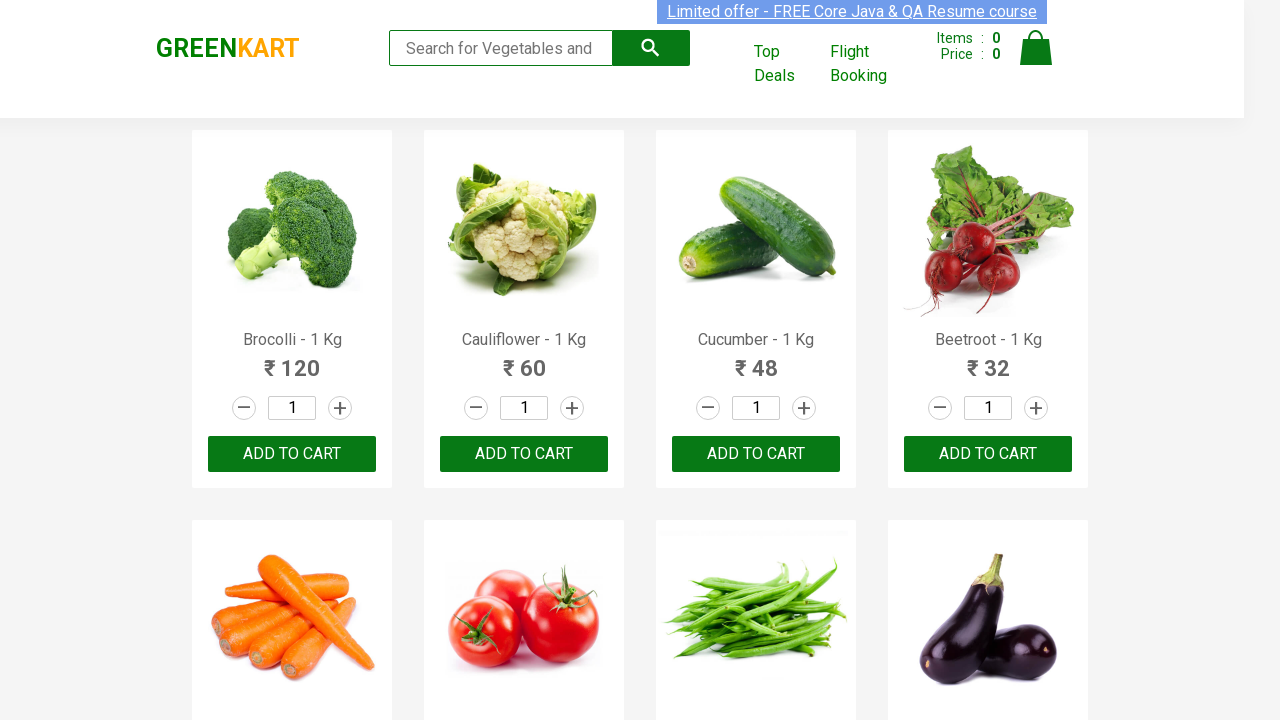

Retrieved all product name elements from the page
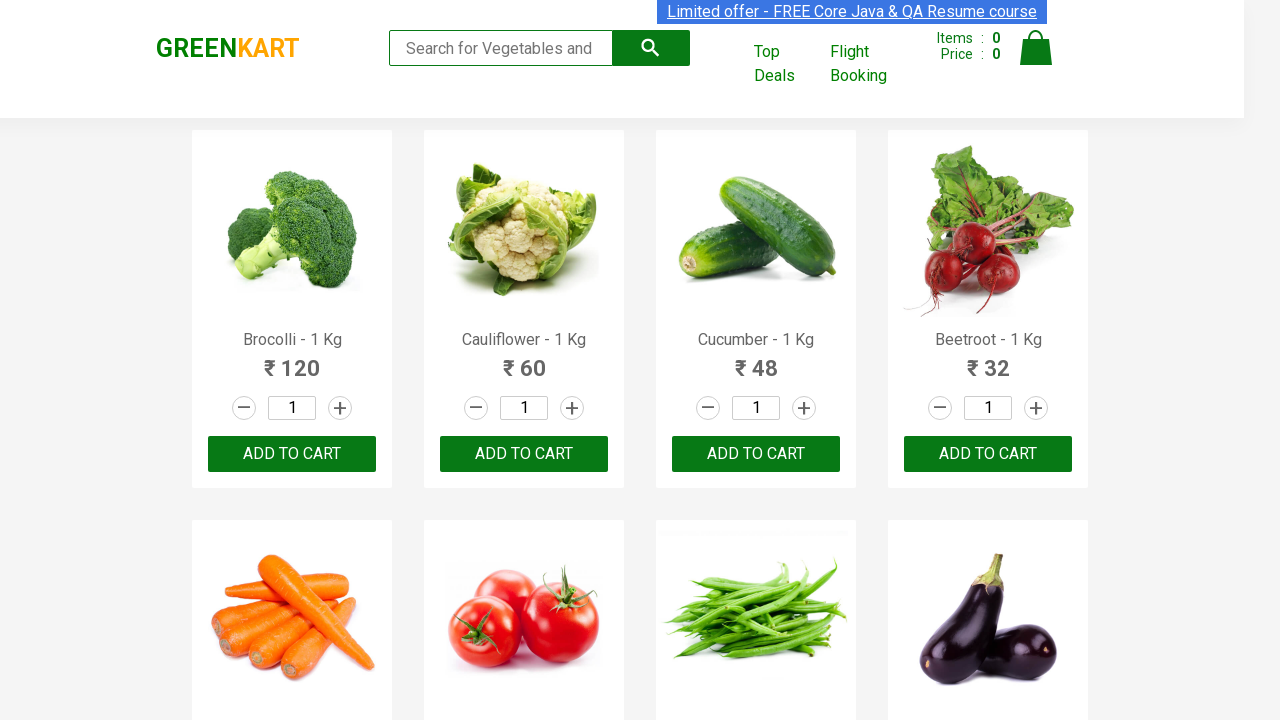

Retrieved all product add-to-cart buttons
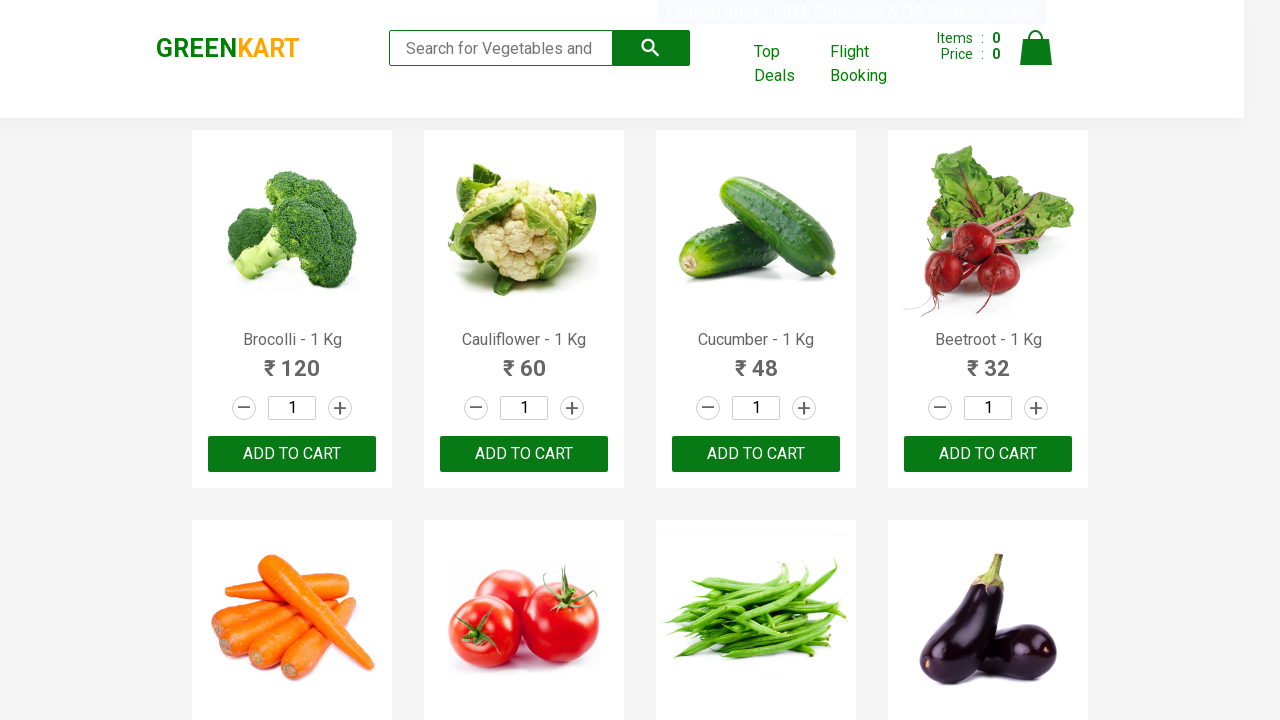

Clicked add-to-cart button for product: Brocolli
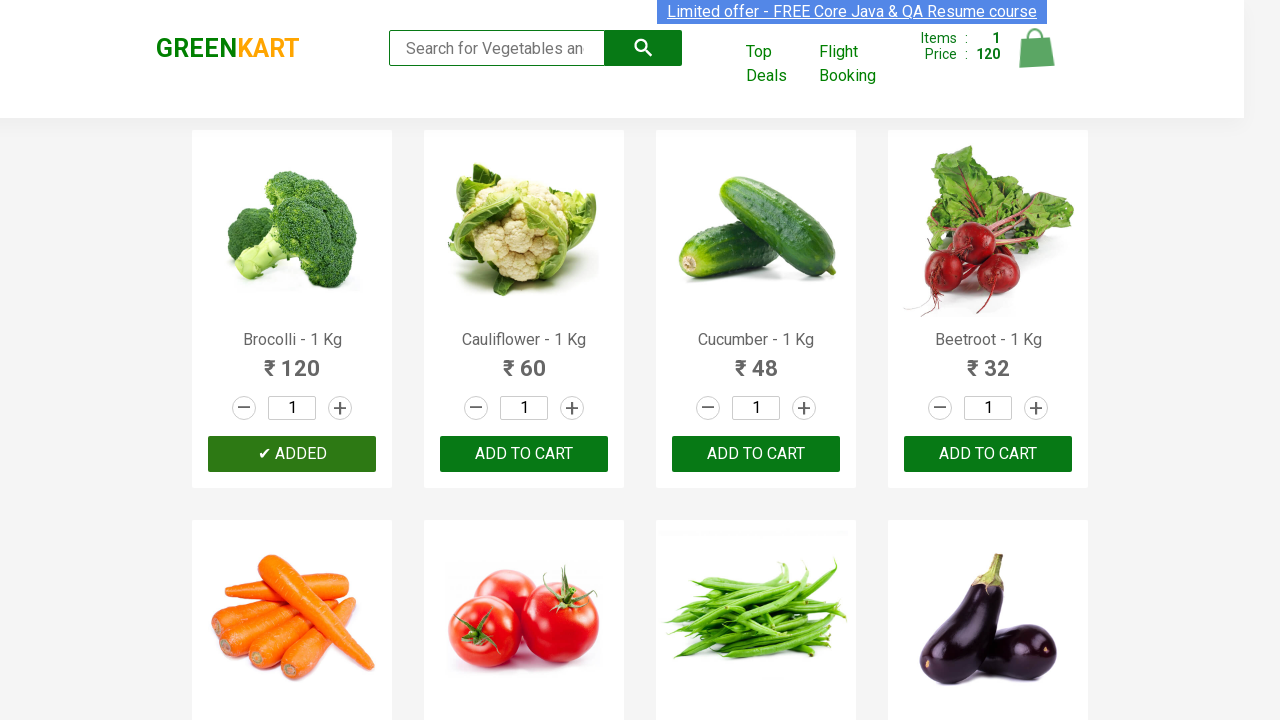

Clicked add-to-cart button for product: Cucumber
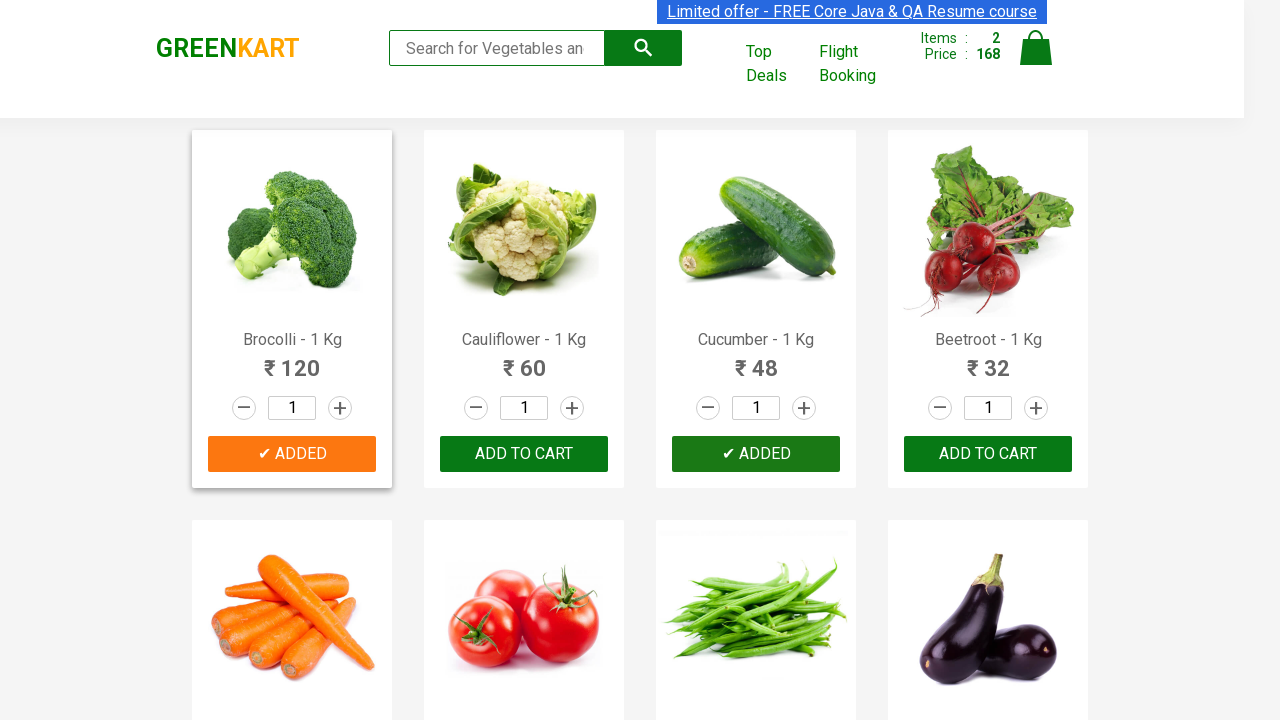

Clicked add-to-cart button for product: Carrot
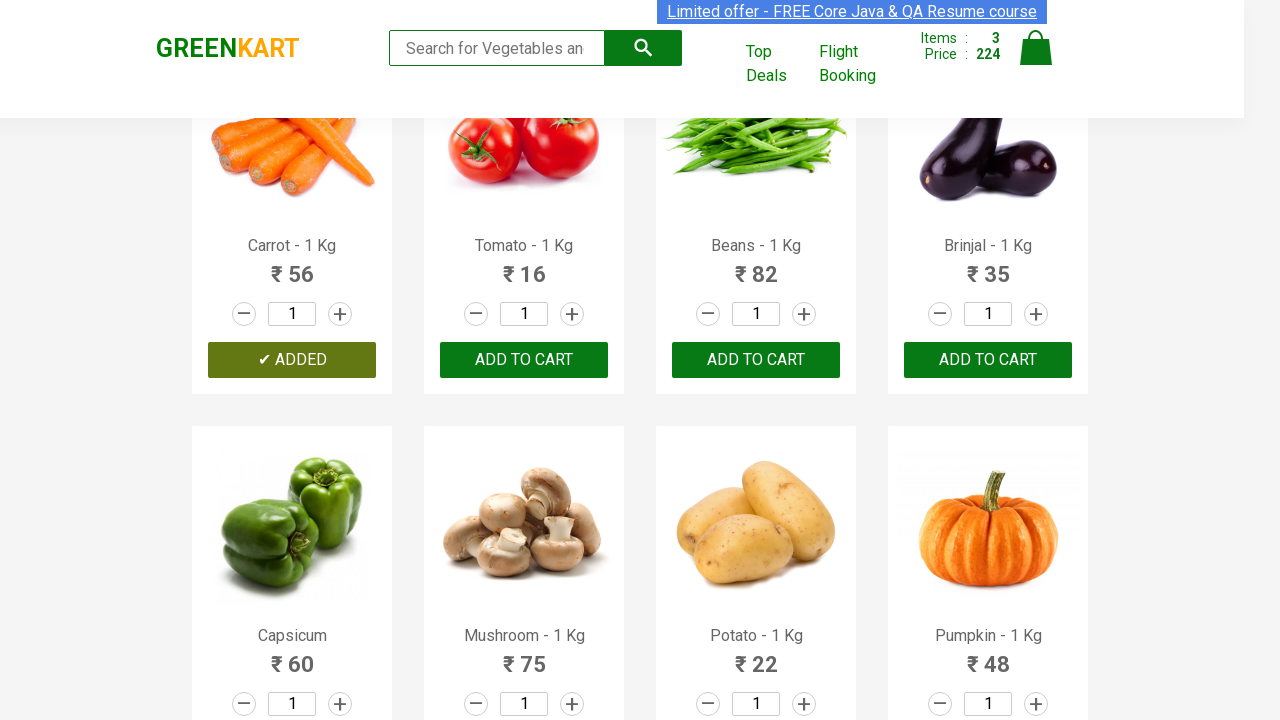

Clicked add-to-cart button for product: Potato
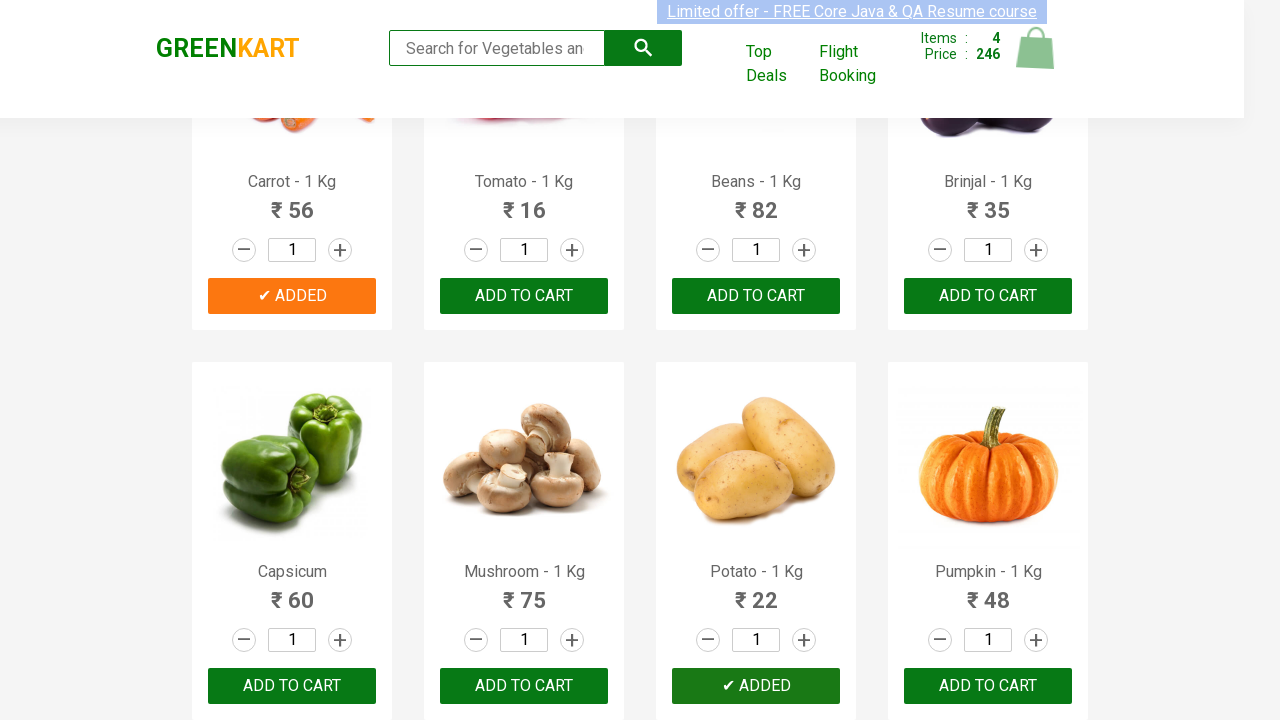

Successfully added all 4 desired products to cart
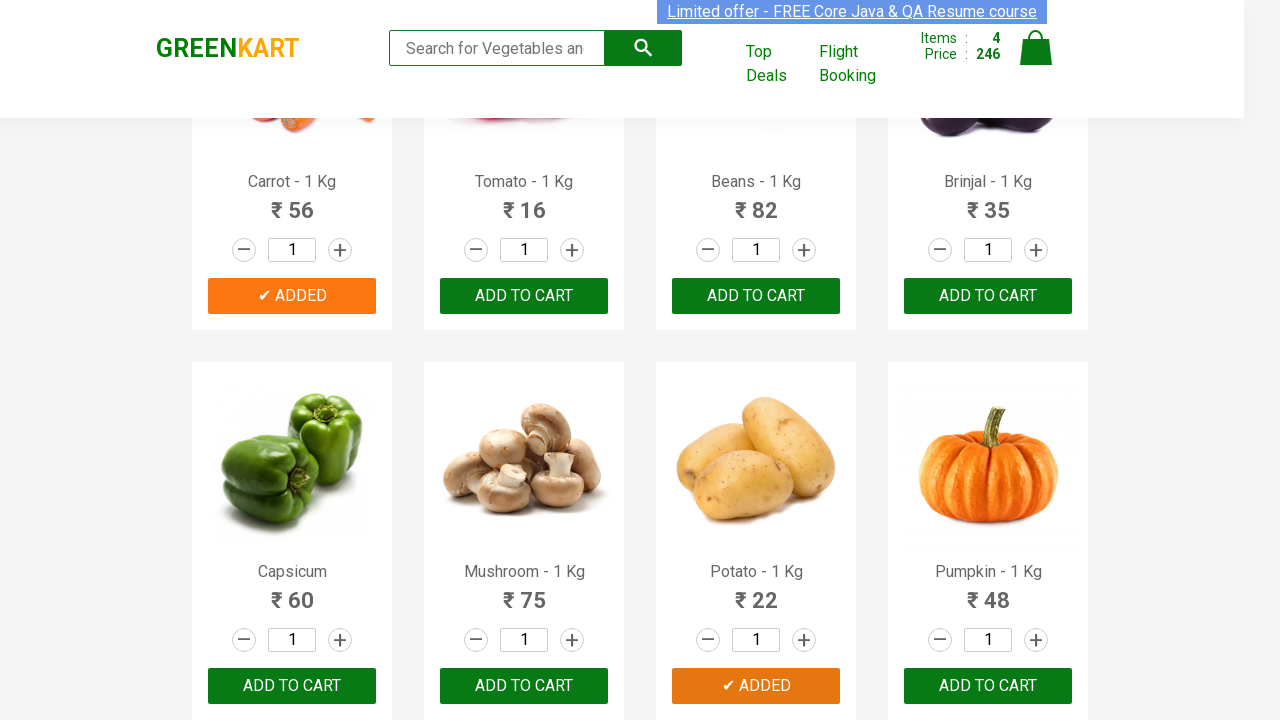

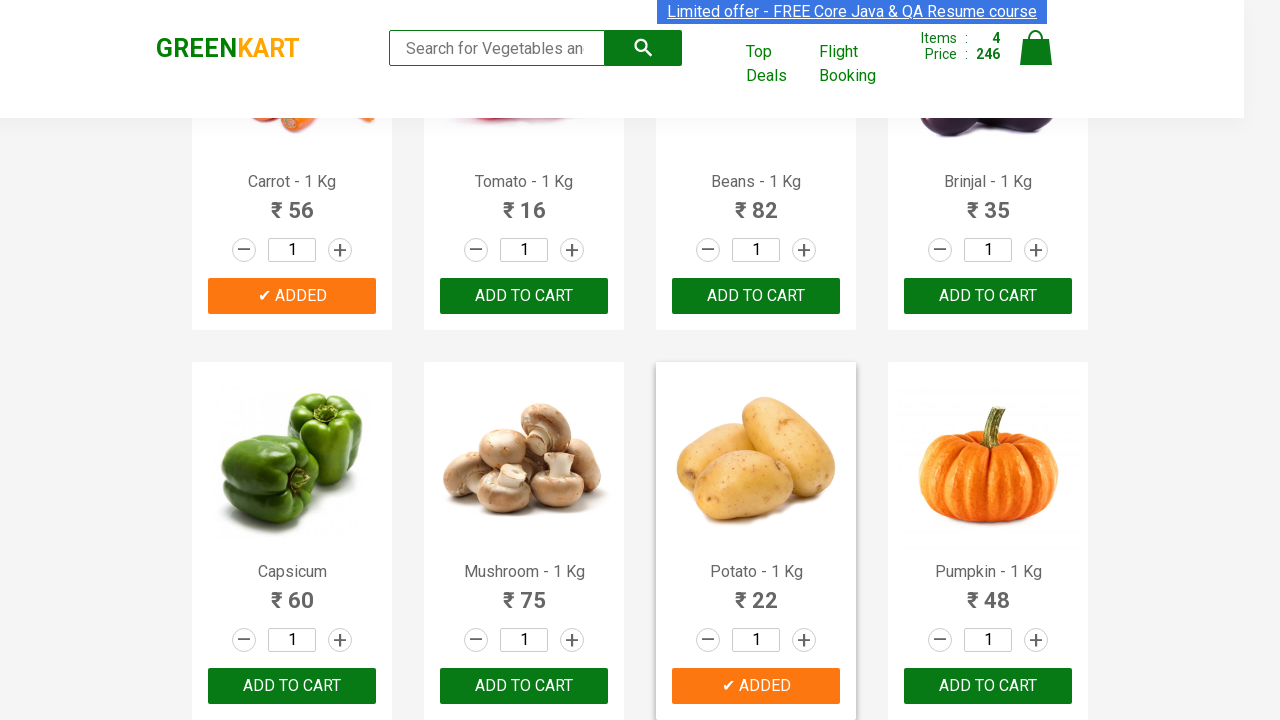